Tests adding a new todo item to the list by typing text and pressing Enter

Starting URL: https://todomvc.com/examples/angular/dist/browser/#/all

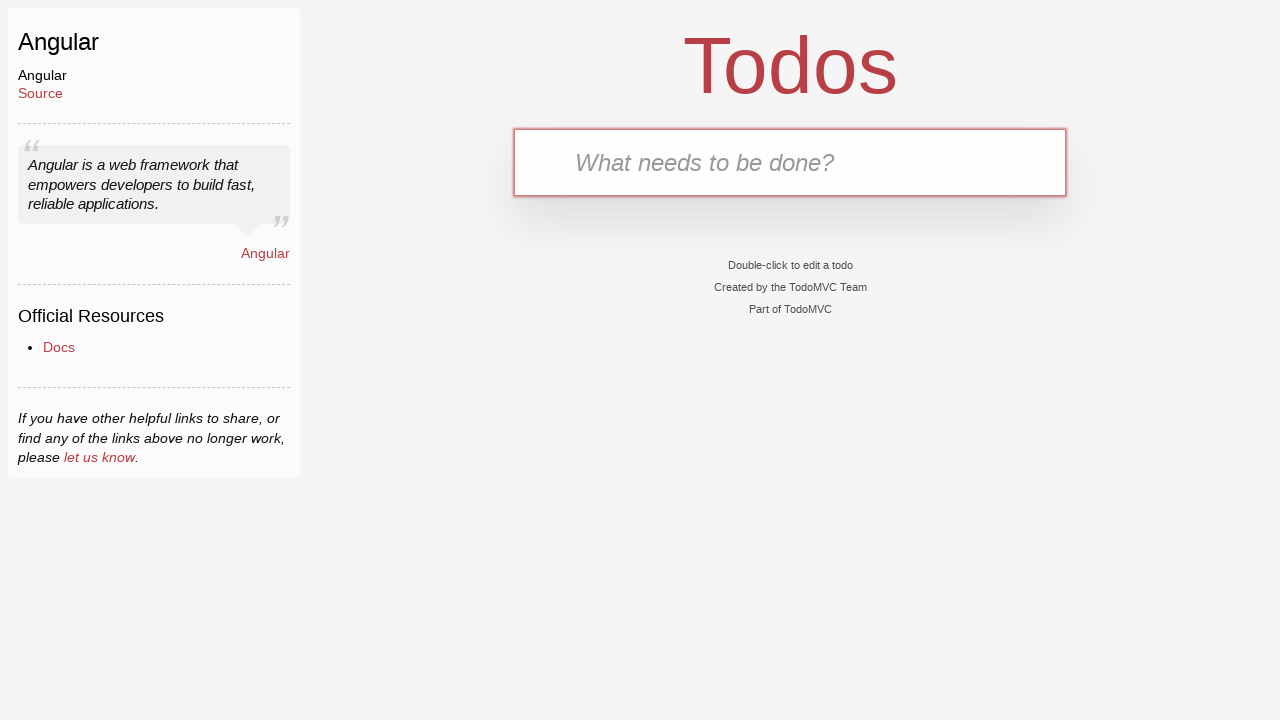

Located the todo input field with placeholder 'What needs to be done?'
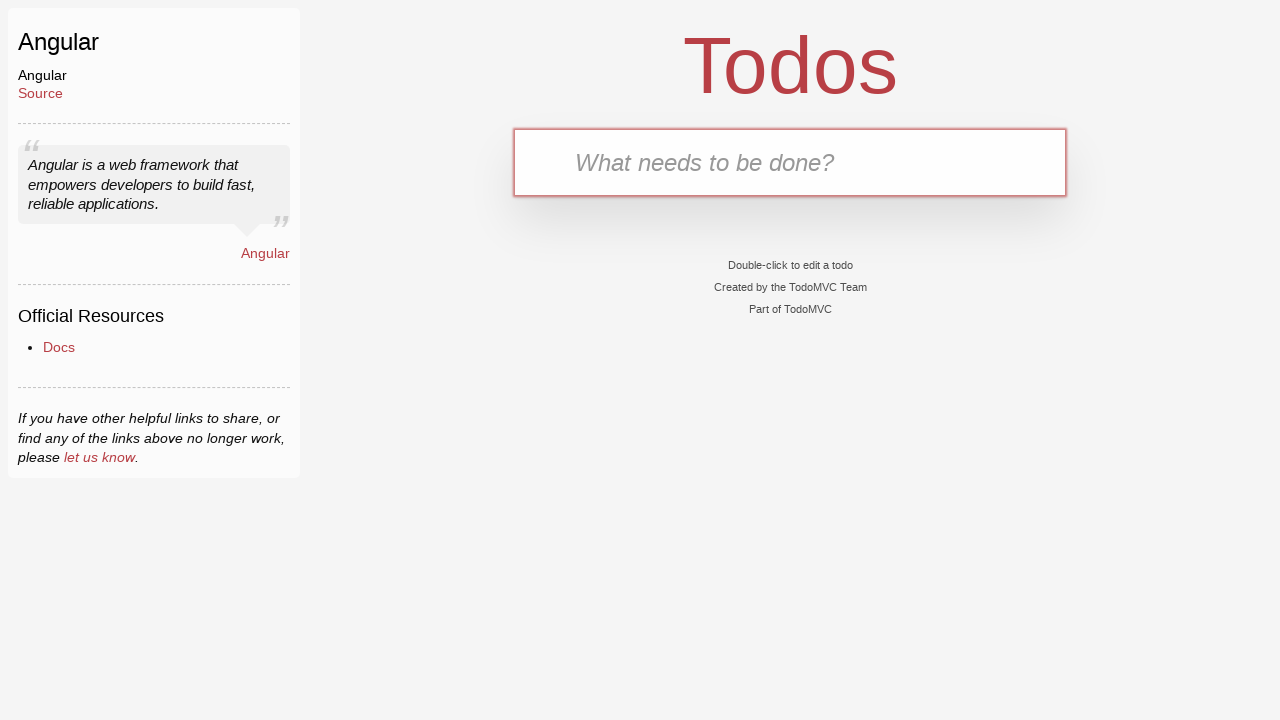

Filled input field with 'Drink water every hour' on input[placeholder='What needs to be done?']
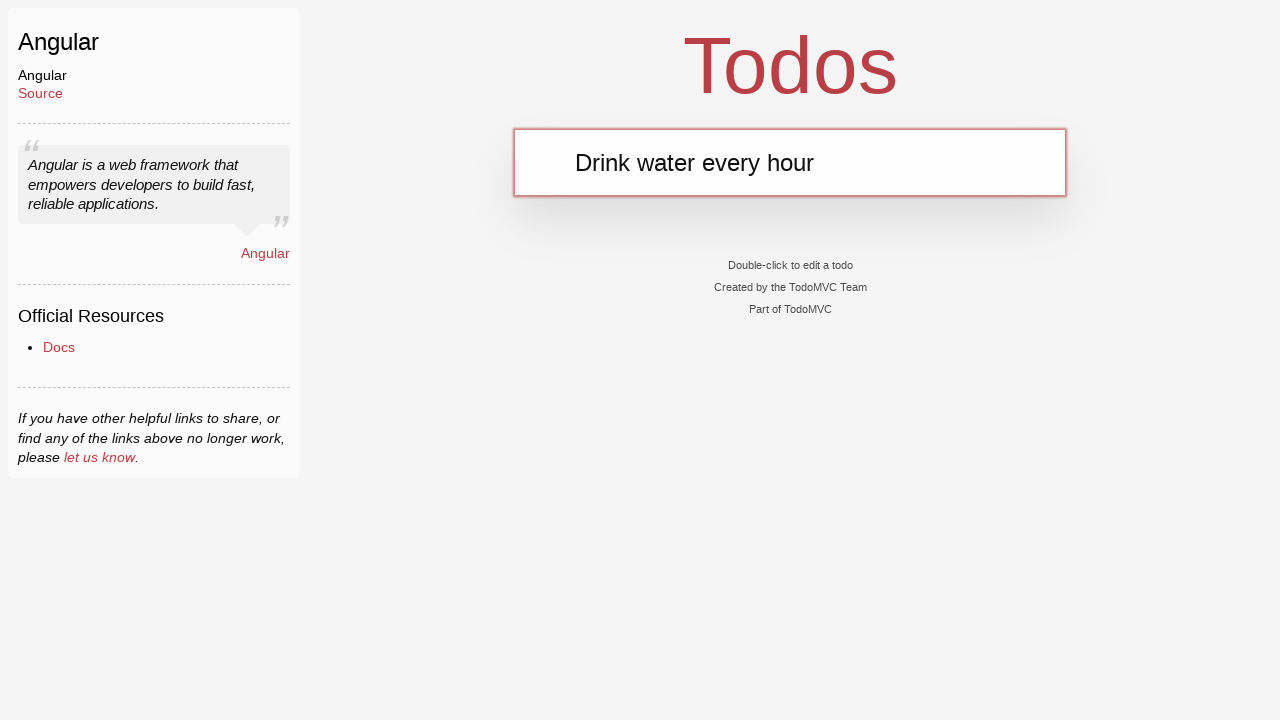

Pressed Enter to submit the new todo item on input[placeholder='What needs to be done?']
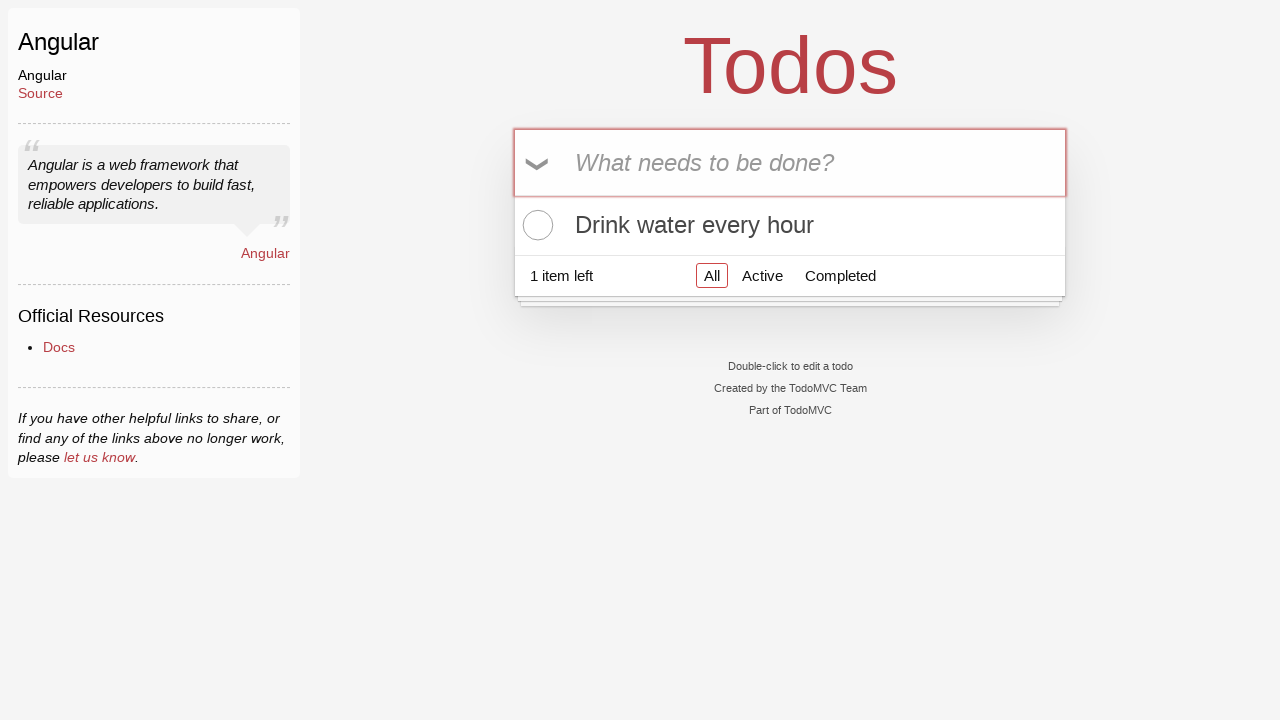

Verified that the todo item 'Drink water every hour' is now displayed in the list
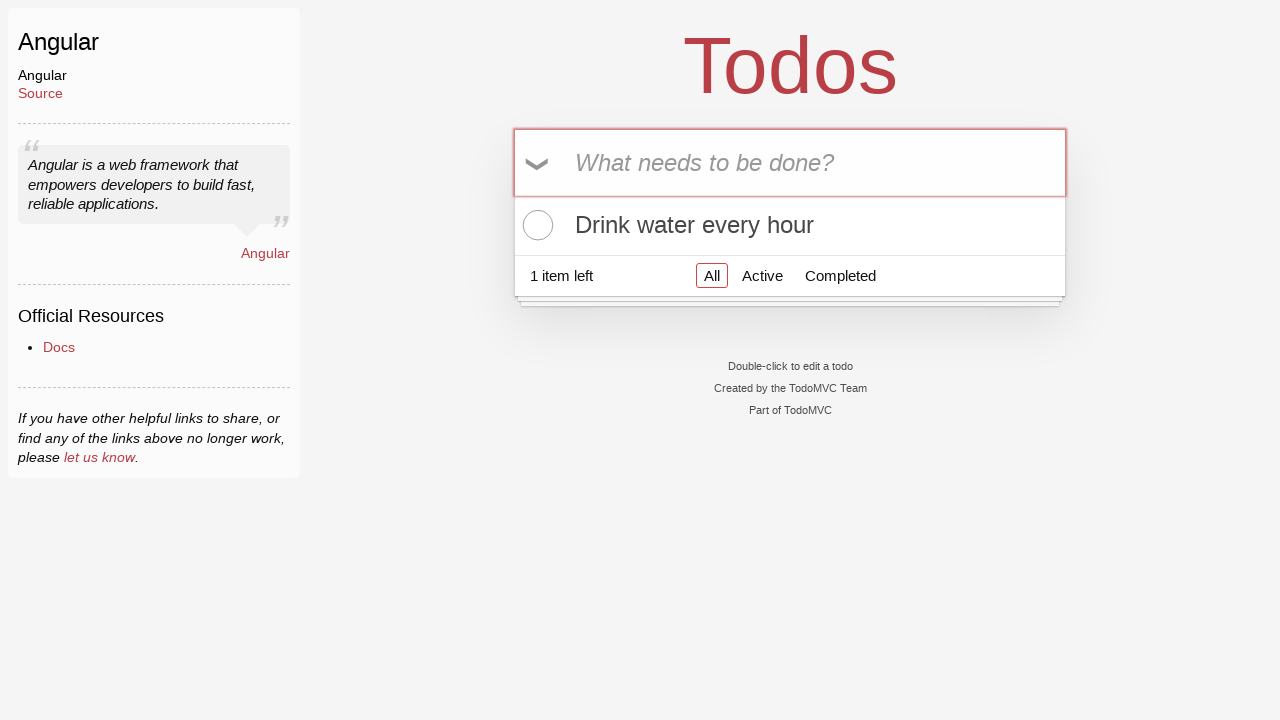

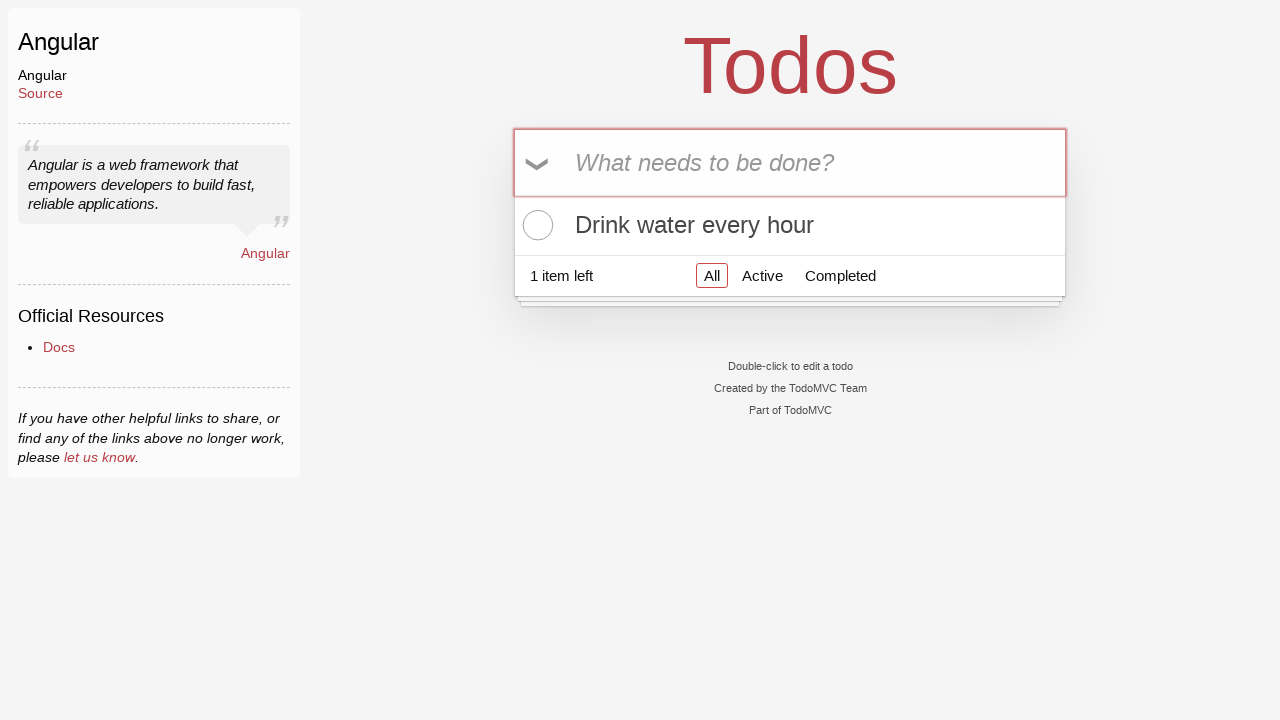